Tests table sorting functionality by clicking on the column header to sort vegetables/fruits alphabetically and verifying the sort order

Starting URL: https://rahulshettyacademy.com/seleniumPractise/#/offers

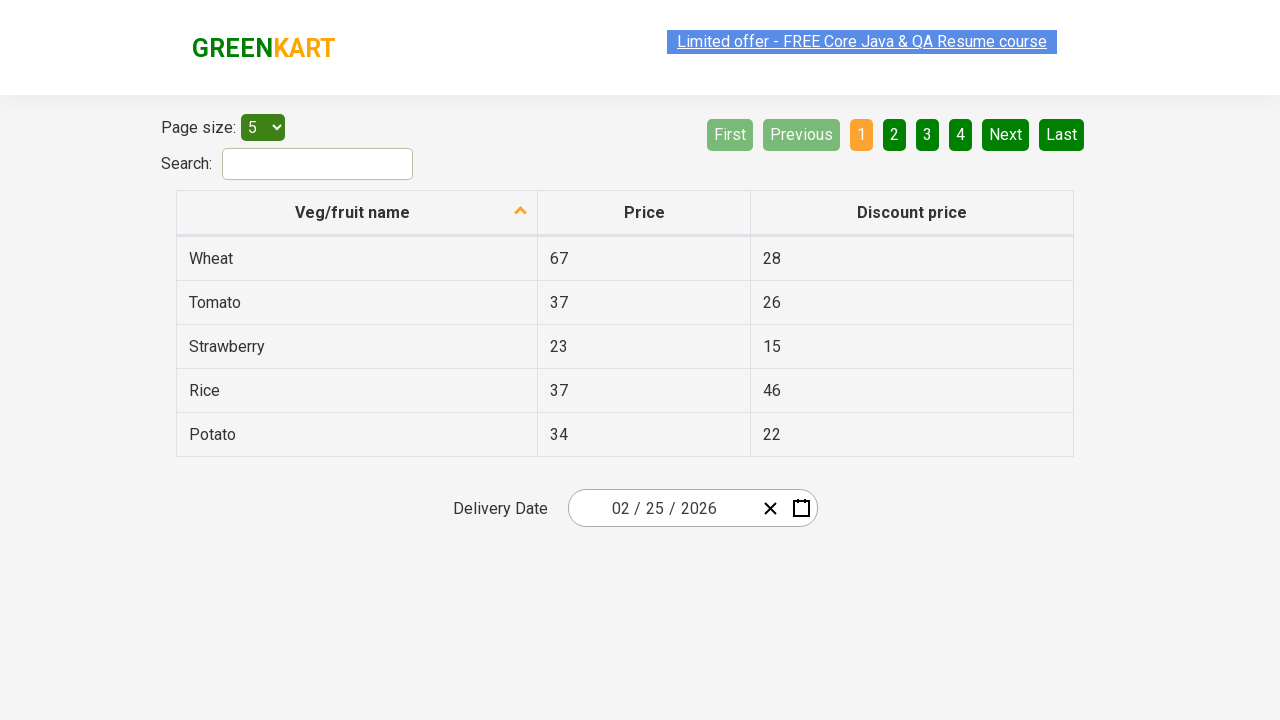

Clicked on 'Veg/fruit name' column header to sort at (353, 212) on xpath=//span[.='Veg/fruit name']
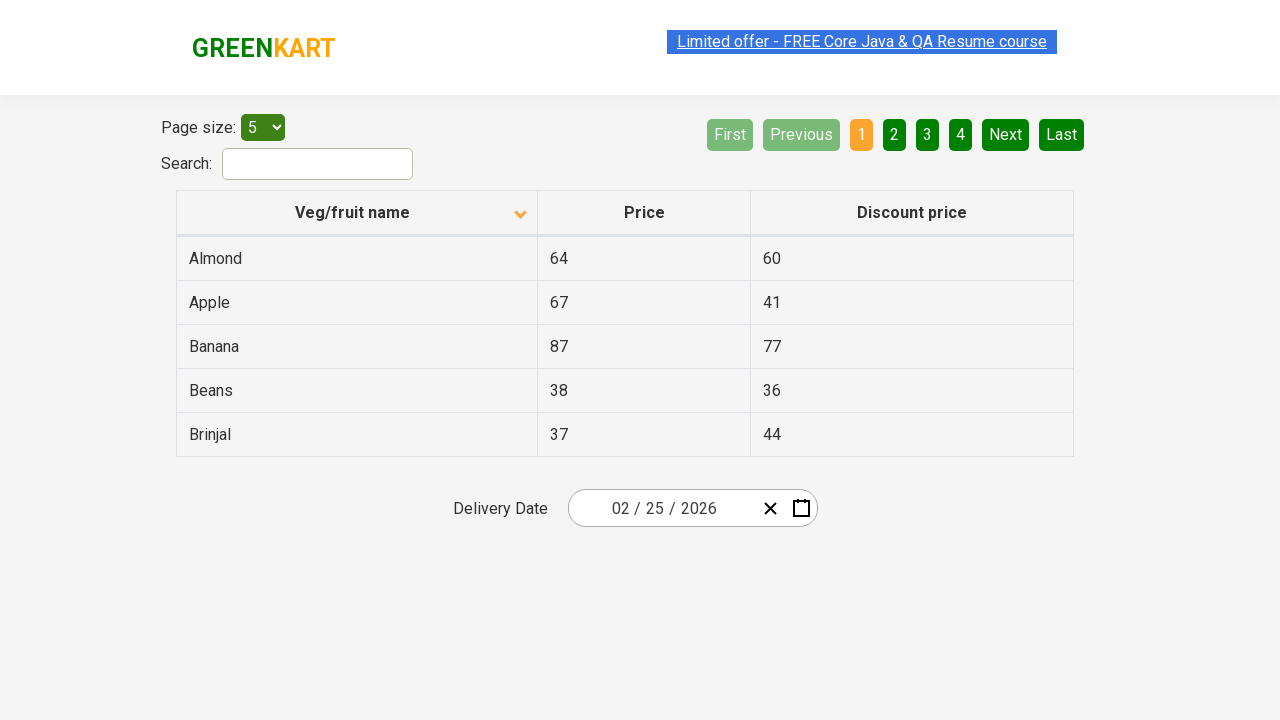

Waited 2 seconds for sorting to complete
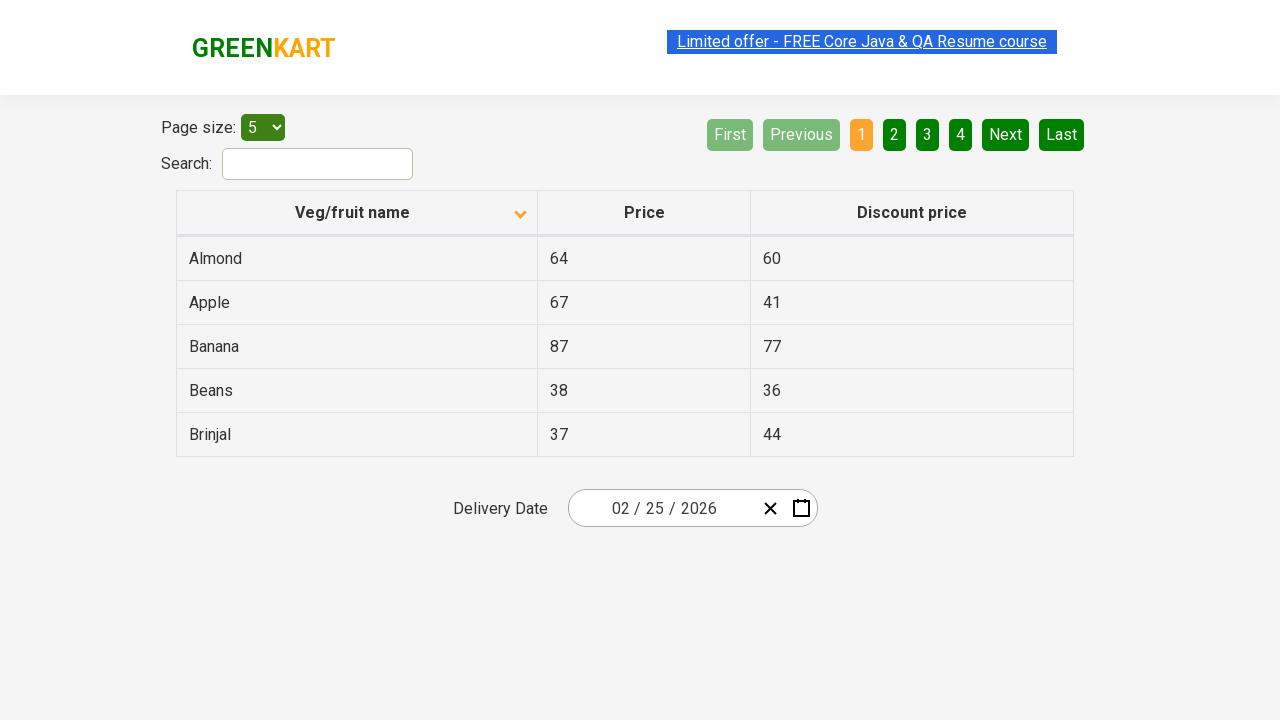

Retrieved all items from the first column
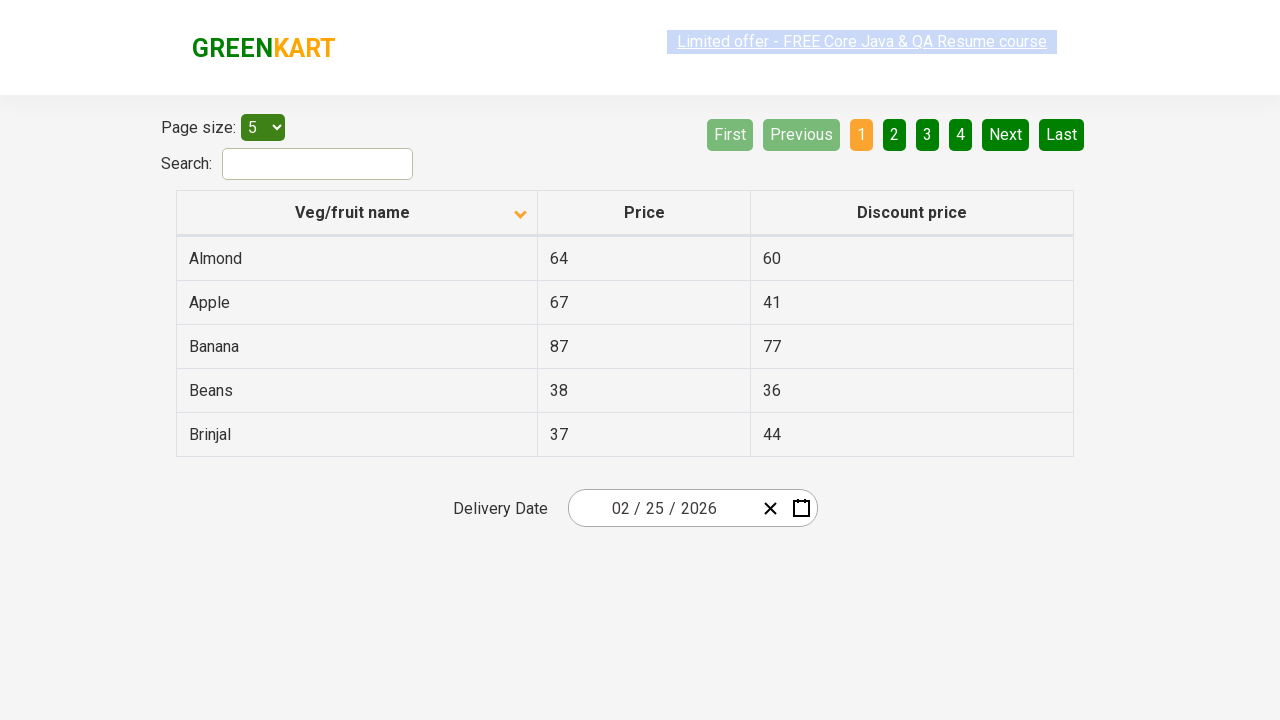

Extracted text content from all 5 column items
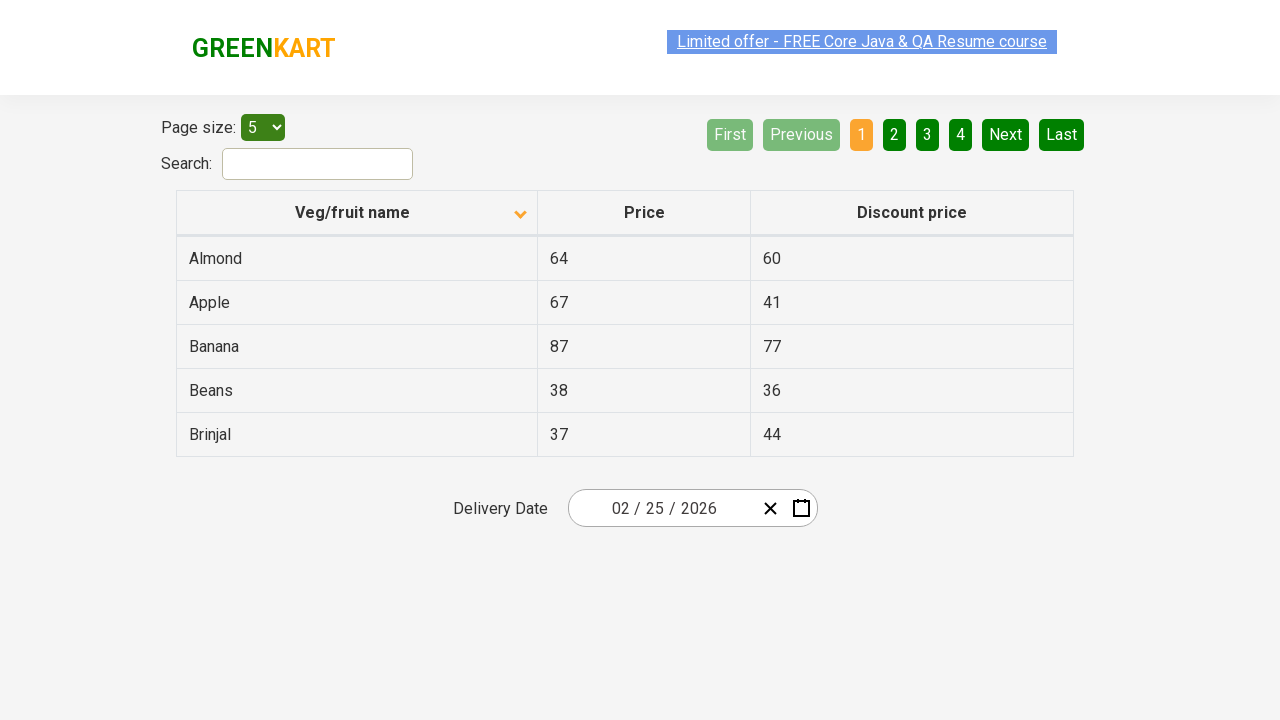

Created a copy of the browser-sorted list
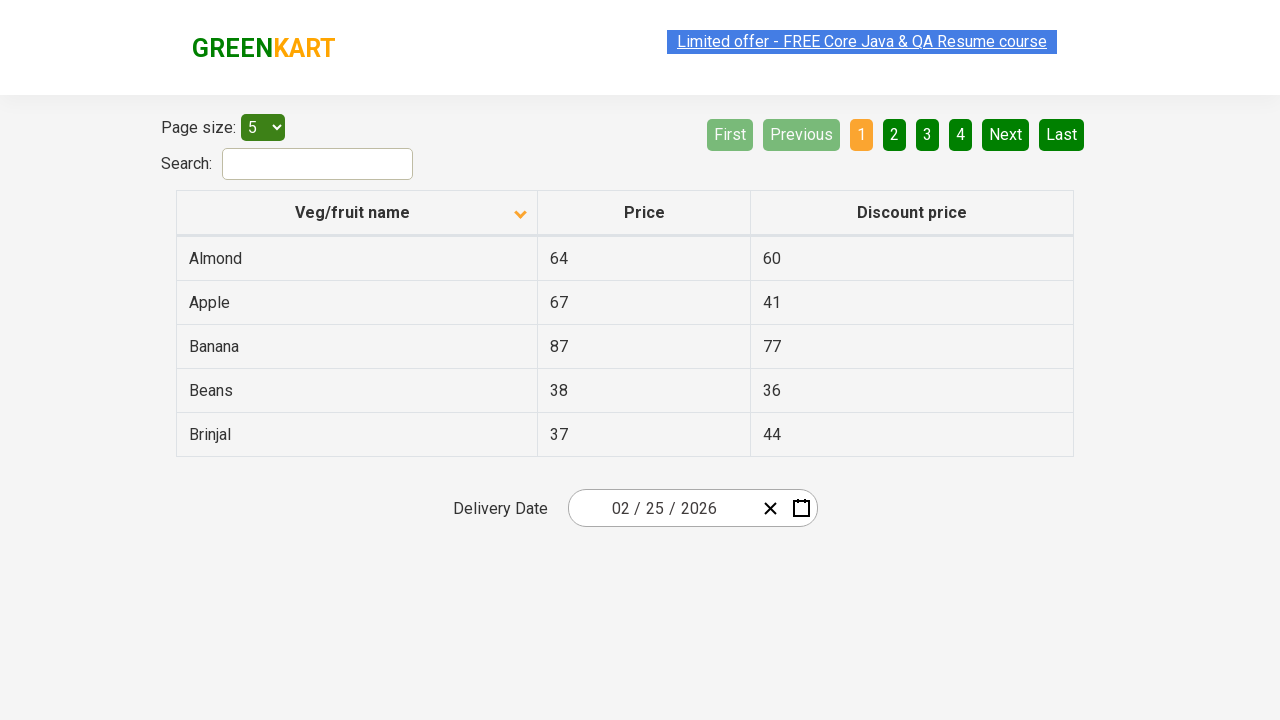

Sorted the list alphabetically using Python for comparison
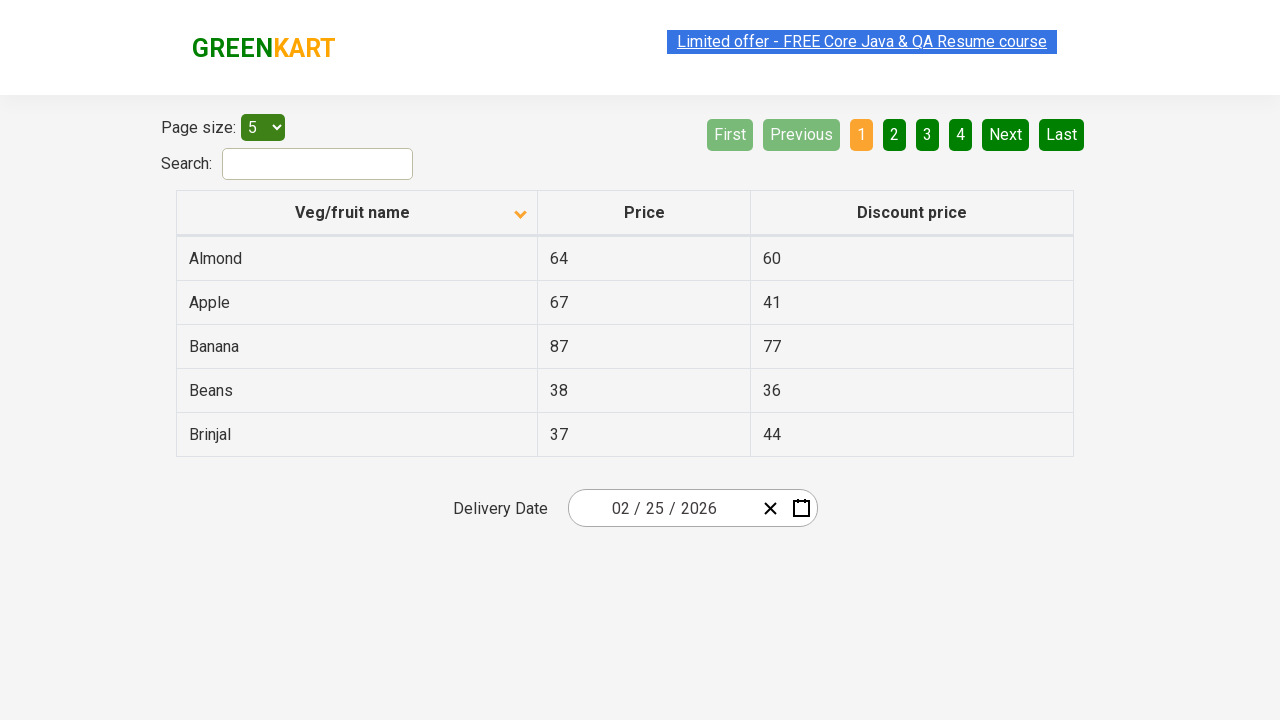

Verified that the table is sorted alphabetically - assertion passed
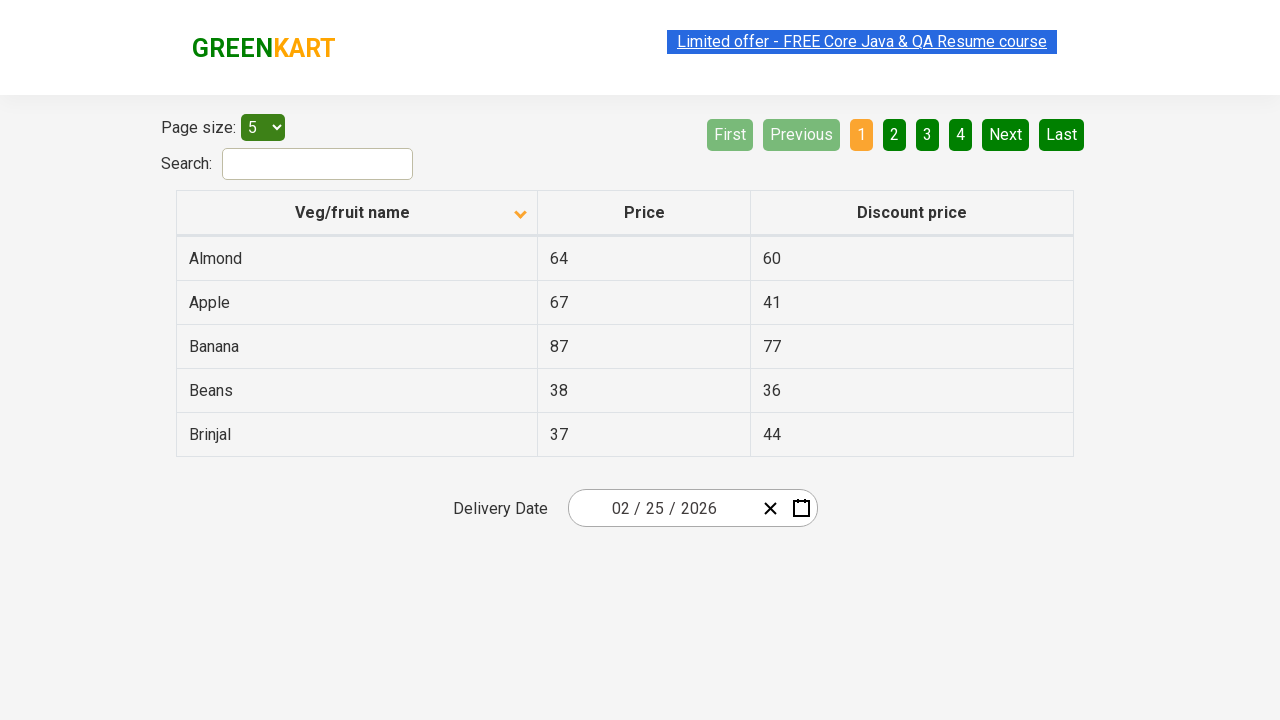

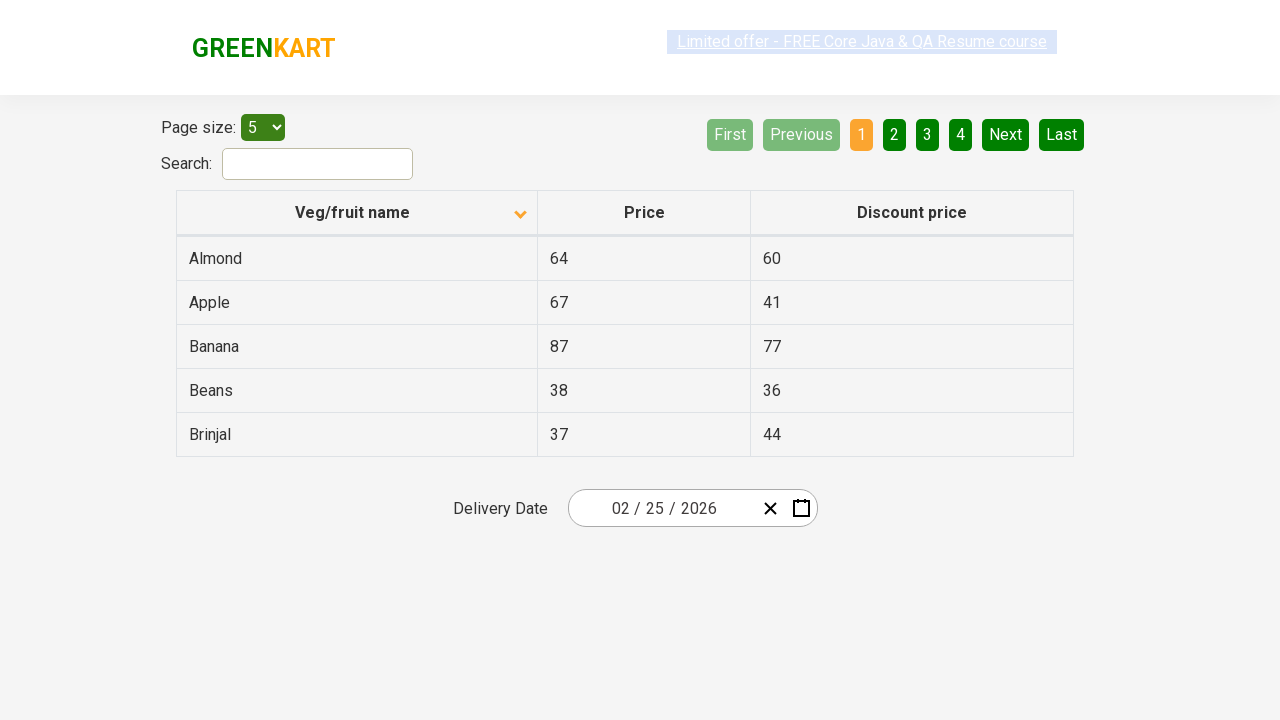